Tests drag and drop functionality by dragging three menu items (fried chicken, hamburger, and ice cream) to a plate area

Starting URL: https://kitchen.applitools.com/ingredients/drag-and-drop

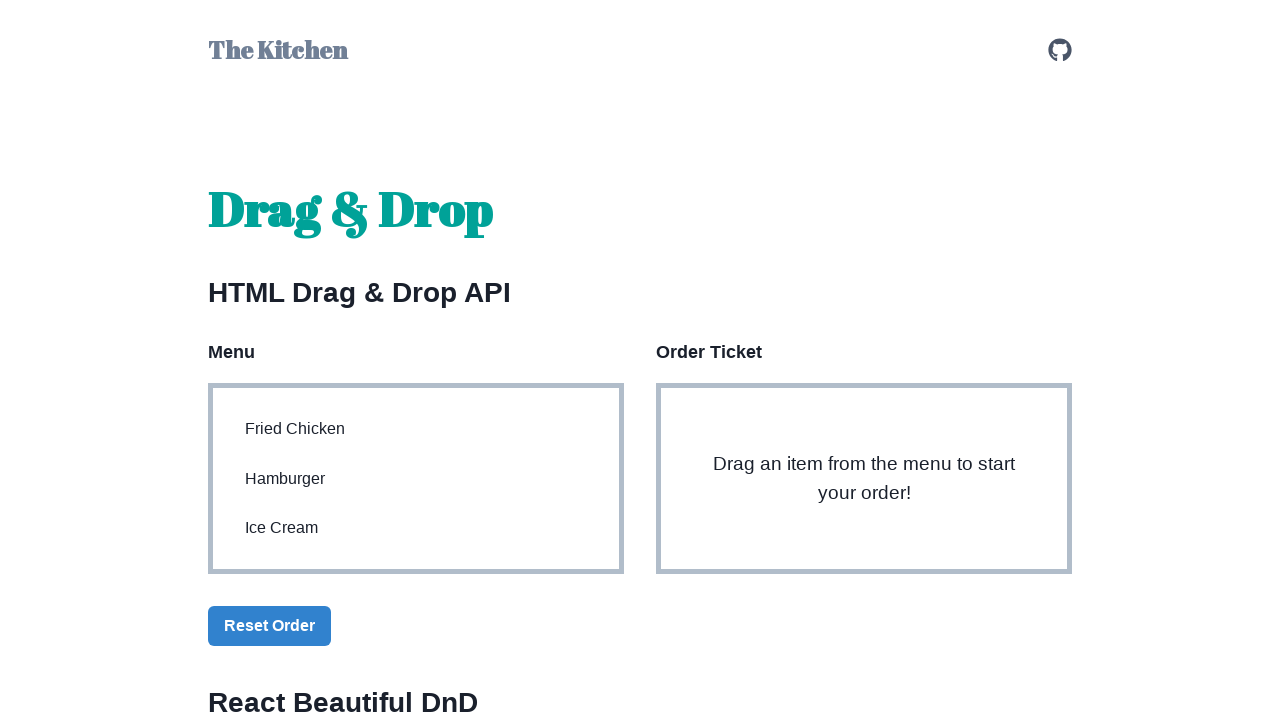

Located fried chicken menu item
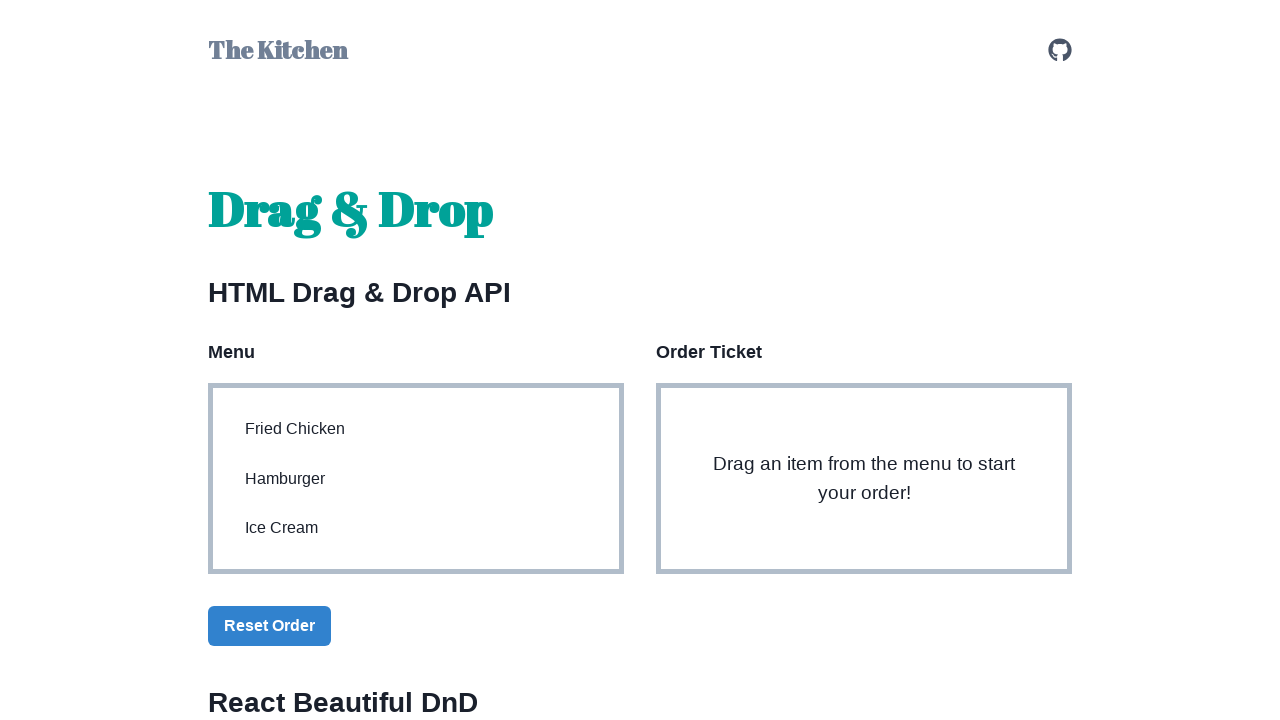

Located hamburger menu item
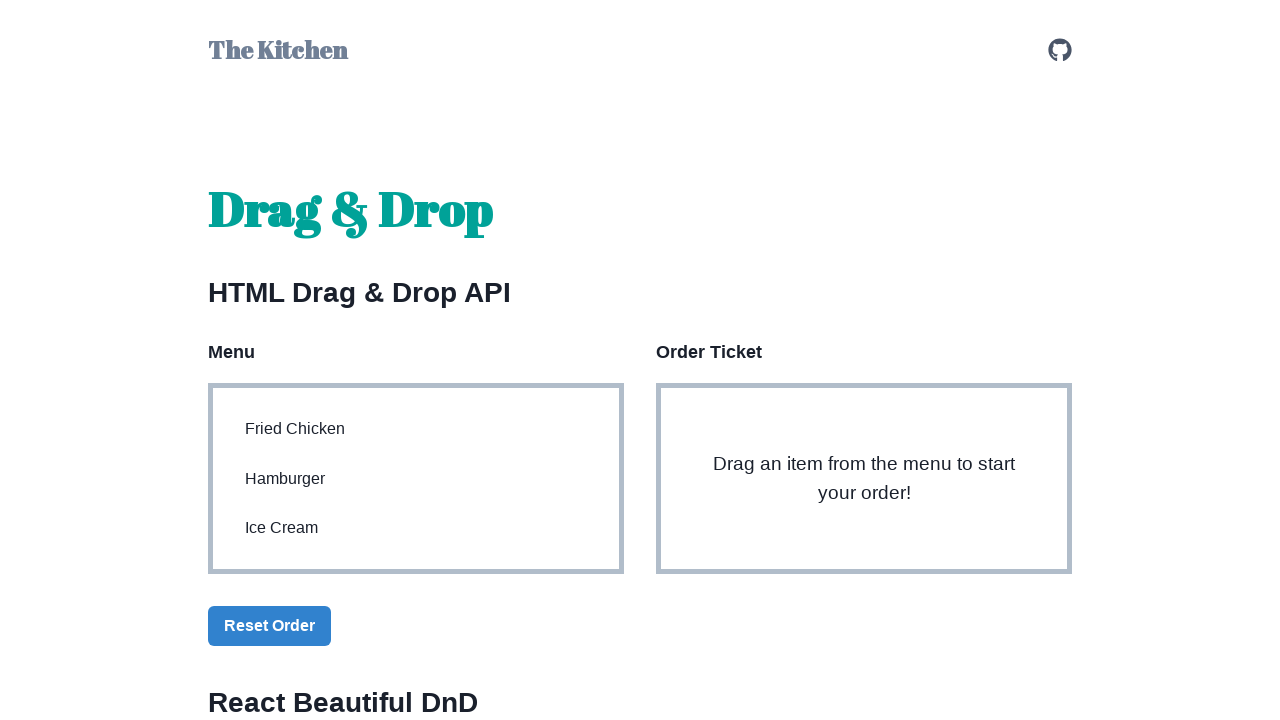

Located ice cream menu item
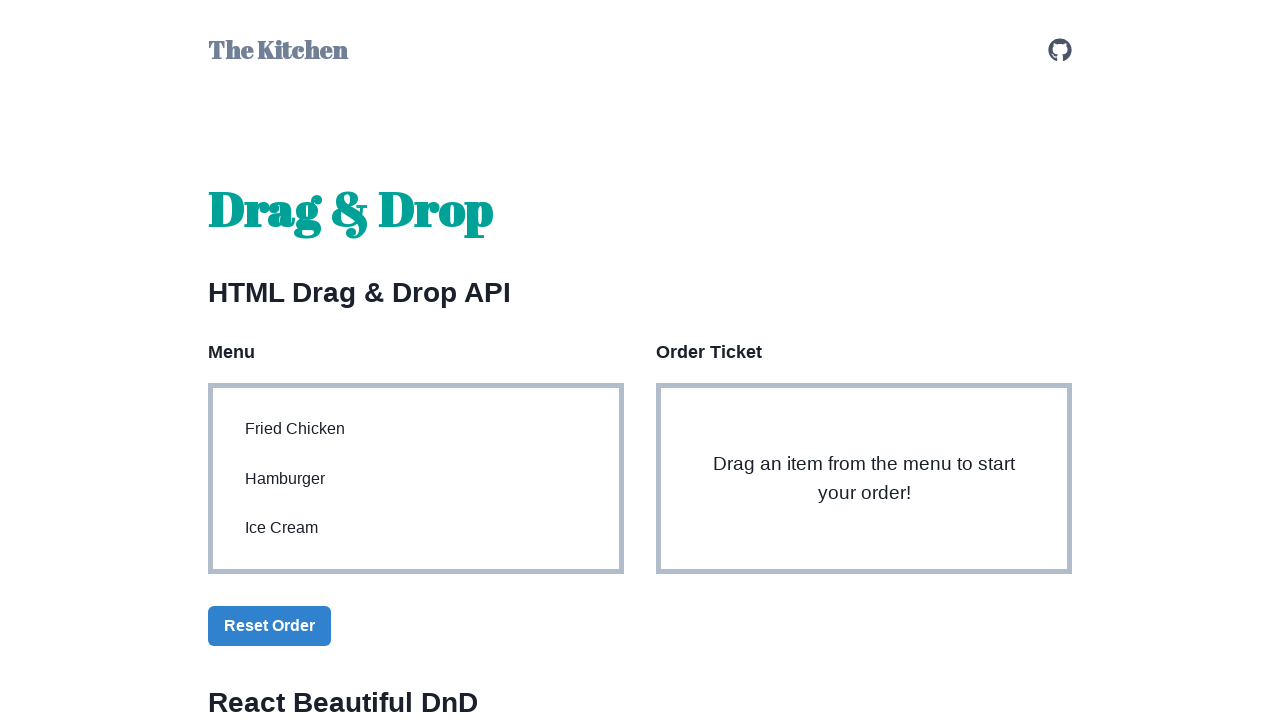

Located plate area target
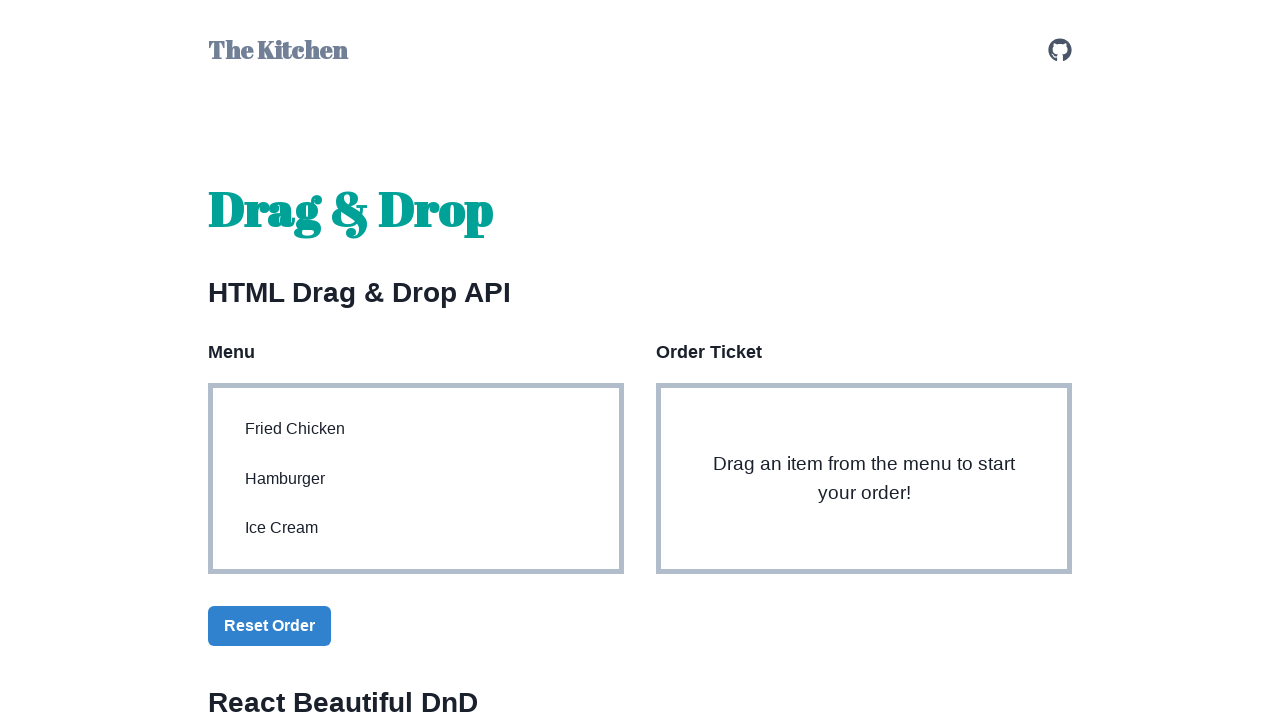

Dragged fried chicken to the plate at (864, 479)
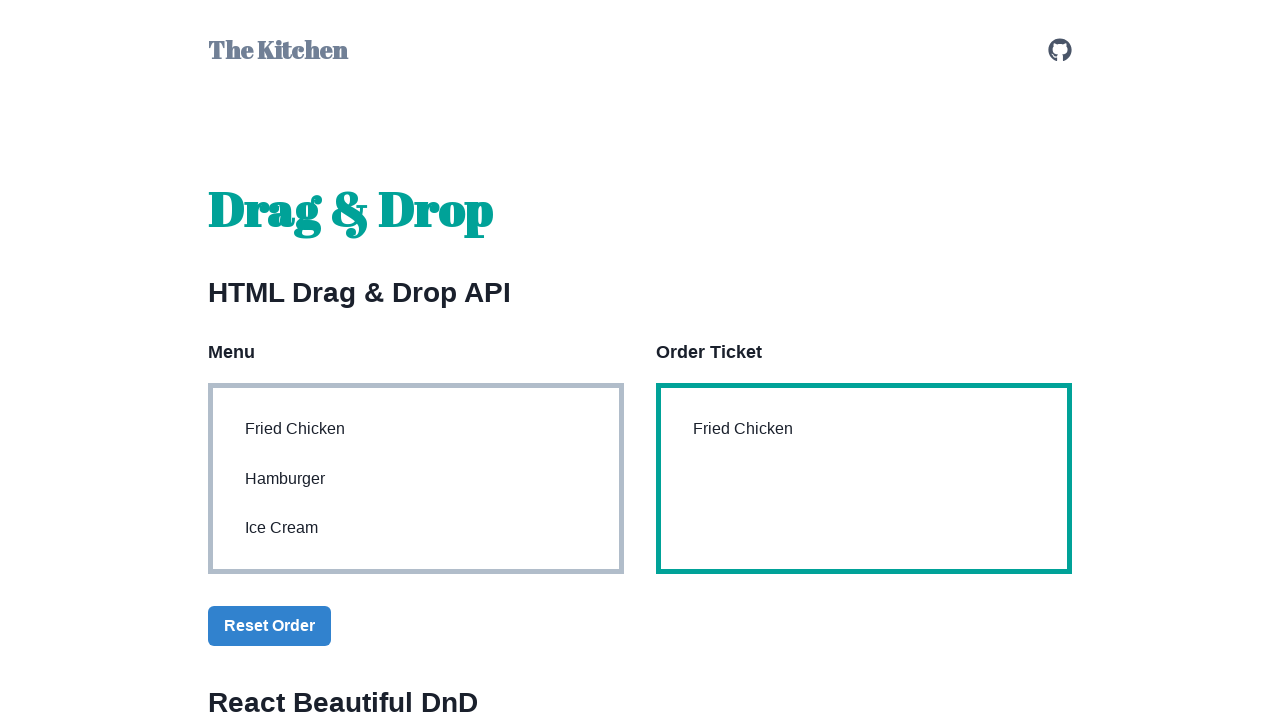

Dragged hamburger to the plate at (864, 479)
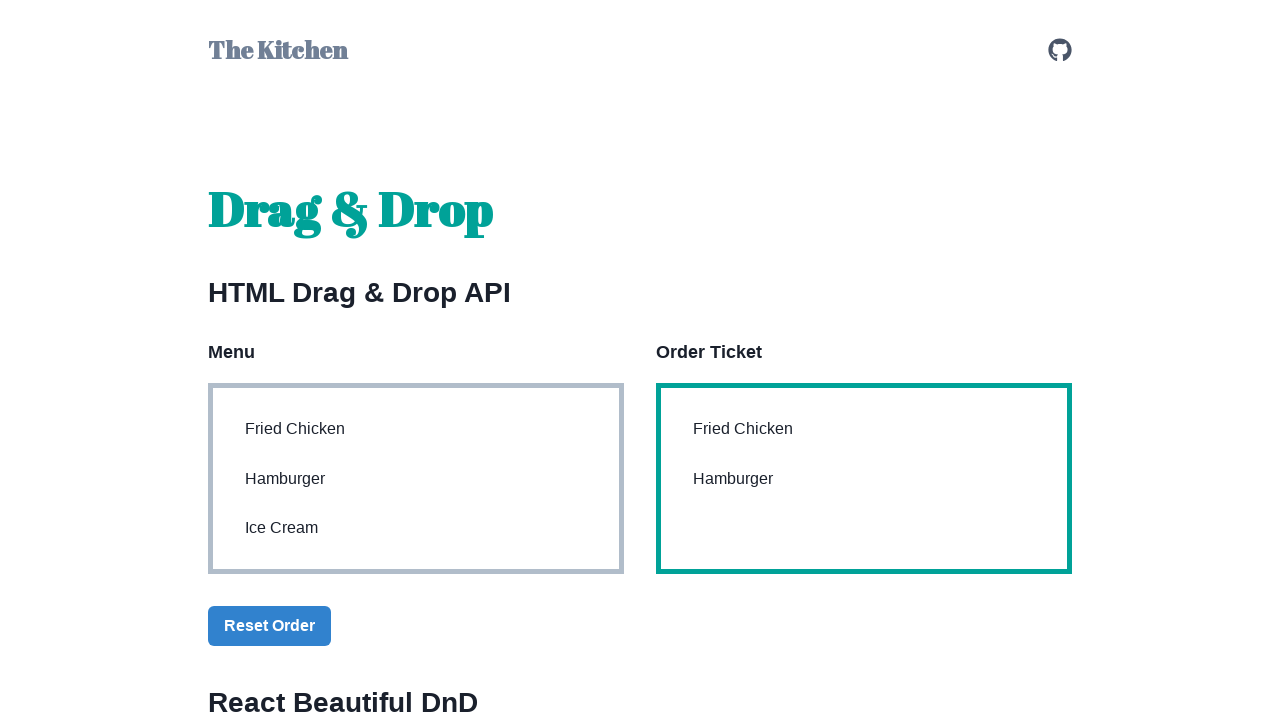

Dragged ice cream to the plate at (864, 479)
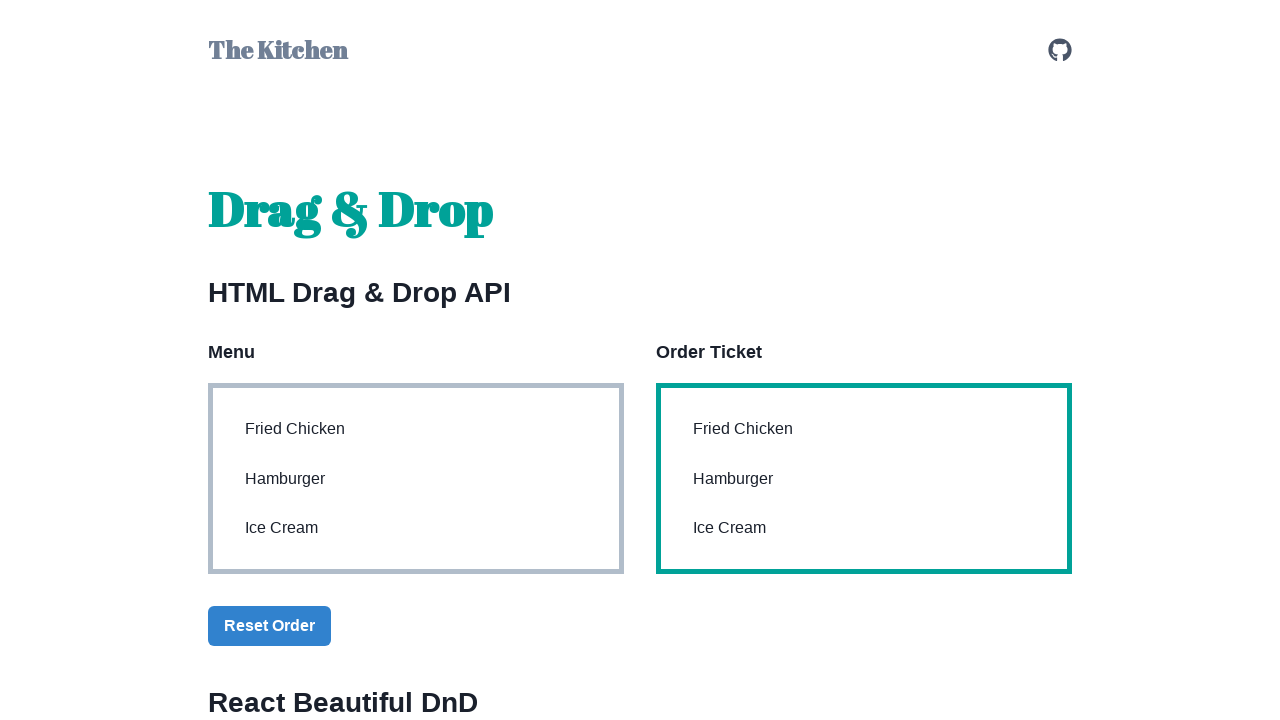

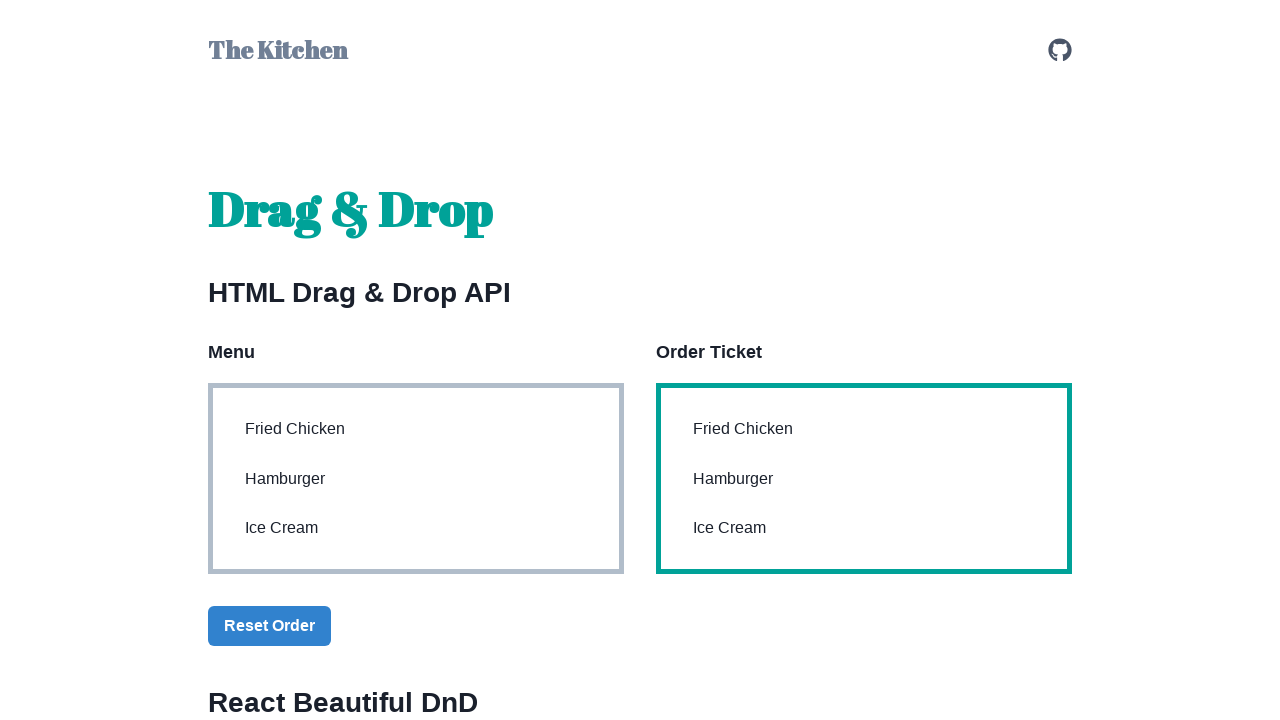